Tests mouse hover functionality on a shopping website by hovering over a navigation menu item (Sarees) and clicking on a submenu item (Kanchipuram Silk)

Starting URL: https://www.mirraw.com/

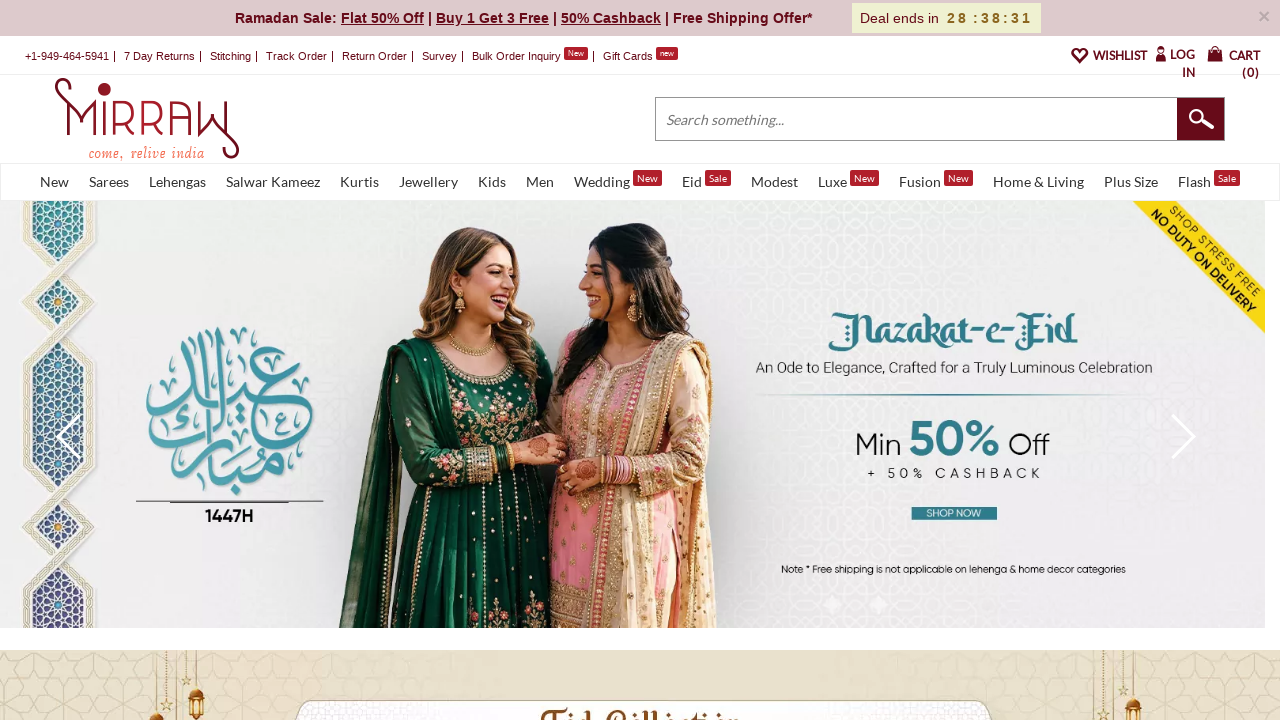

Hovered over Sarees navigation menu item to reveal dropdown at (109, 180) on a[href='/store/sarees']
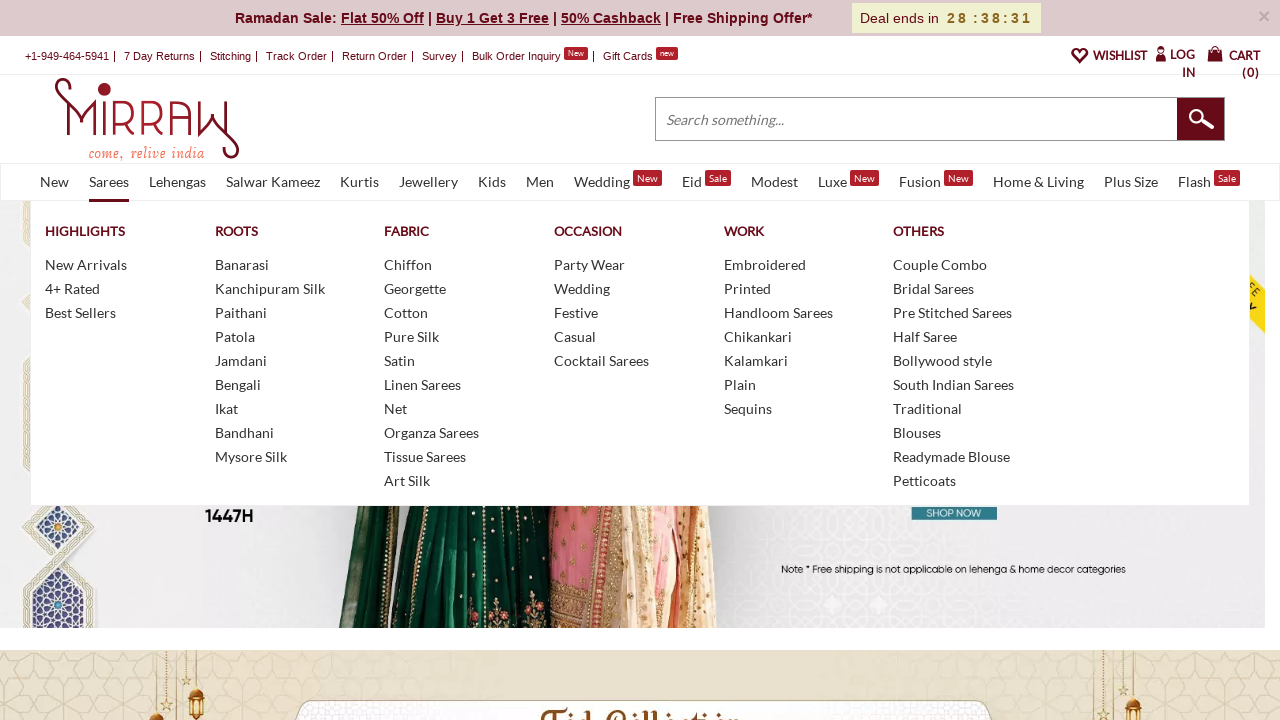

Clicked on Kanchipuram Silk submenu item at (270, 288) on text=Kanchipuram Silk
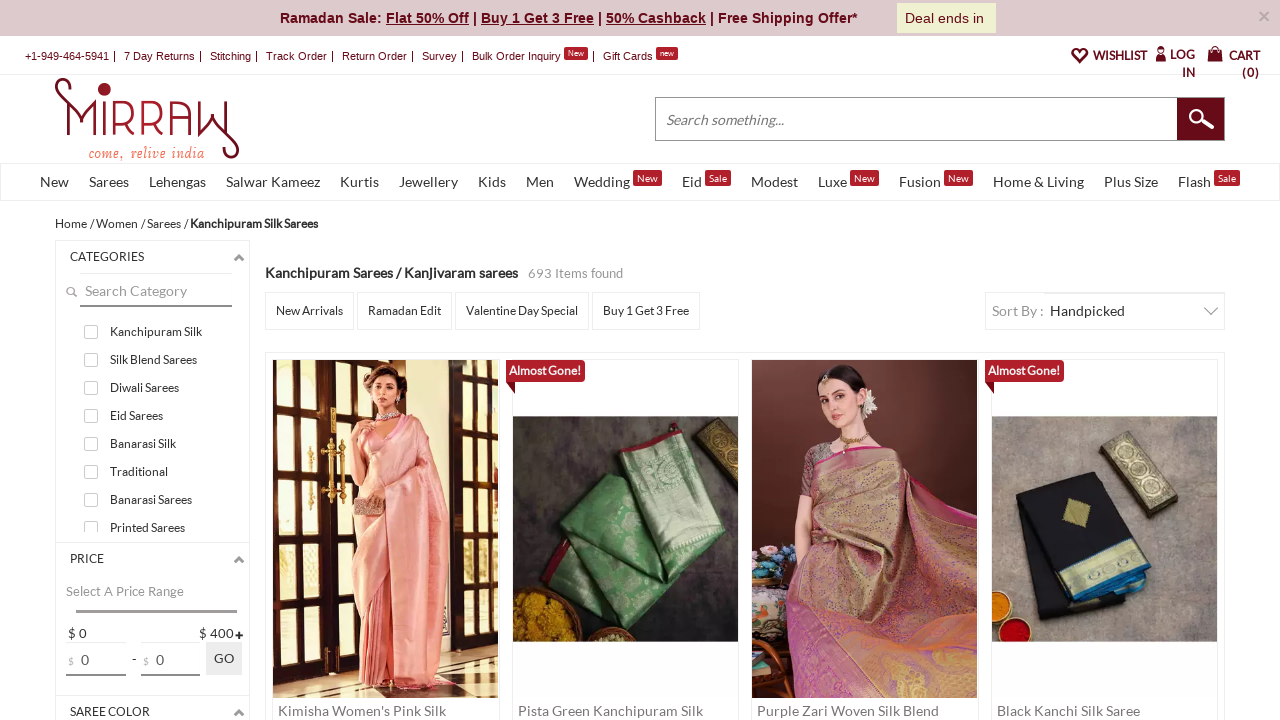

Page loaded after navigating to Kanchipuram Silk section
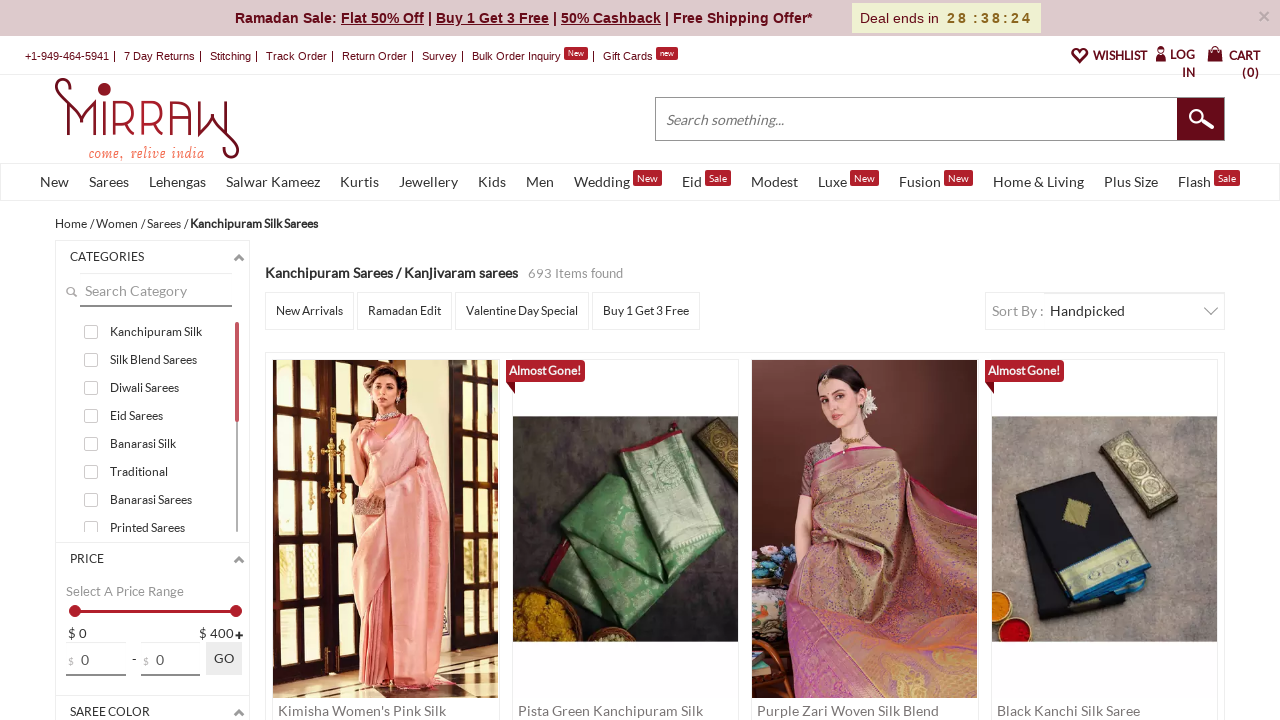

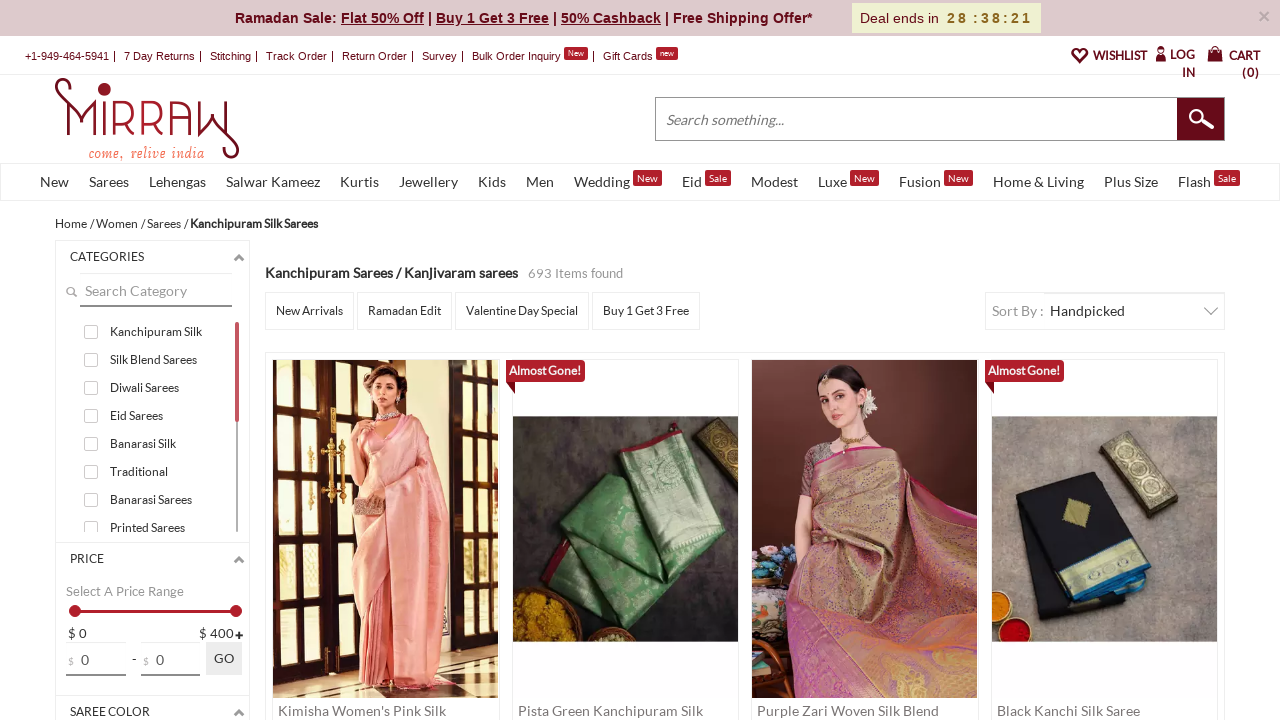